Tests adding specific vegetable items (Cucumber, Brocolli, Beetroot, Carrot) to a shopping cart on an e-commerce practice site by iterating through products and clicking "Add to cart" for matching items

Starting URL: https://rahulshettyacademy.com/seleniumPractise/#/

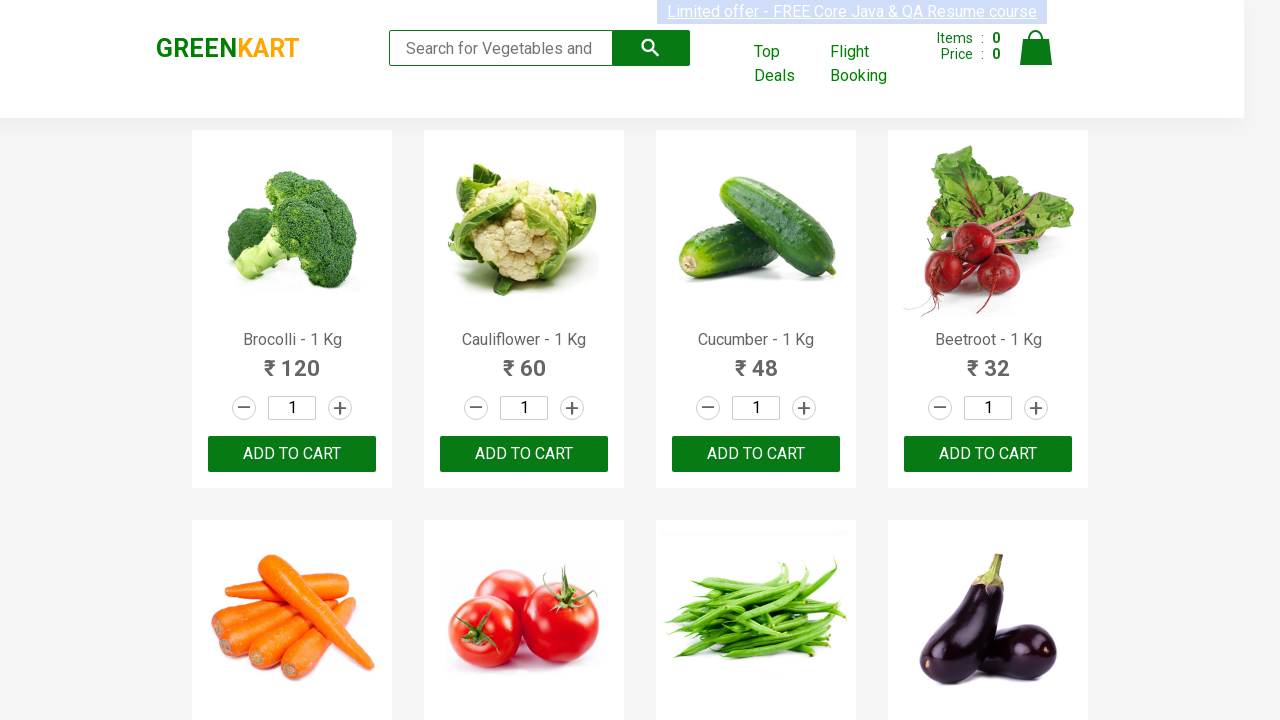

Waited for product names to load on the page
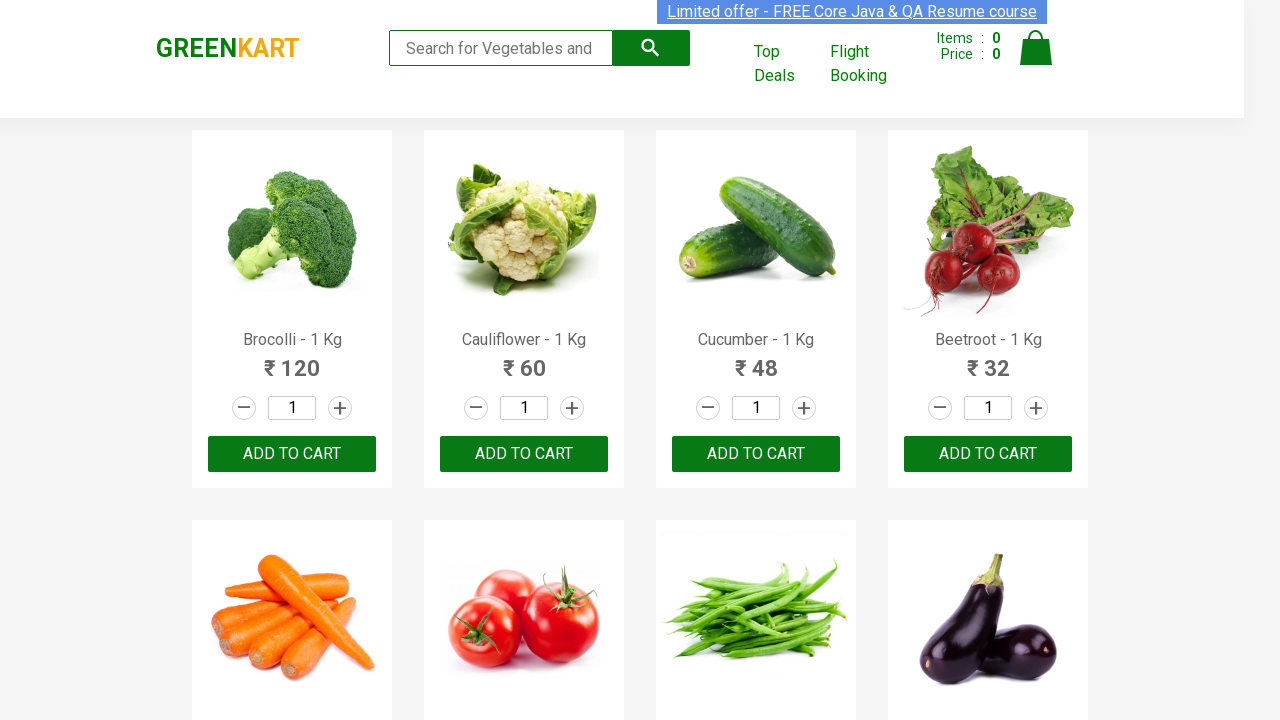

Retrieved all product elements from the page
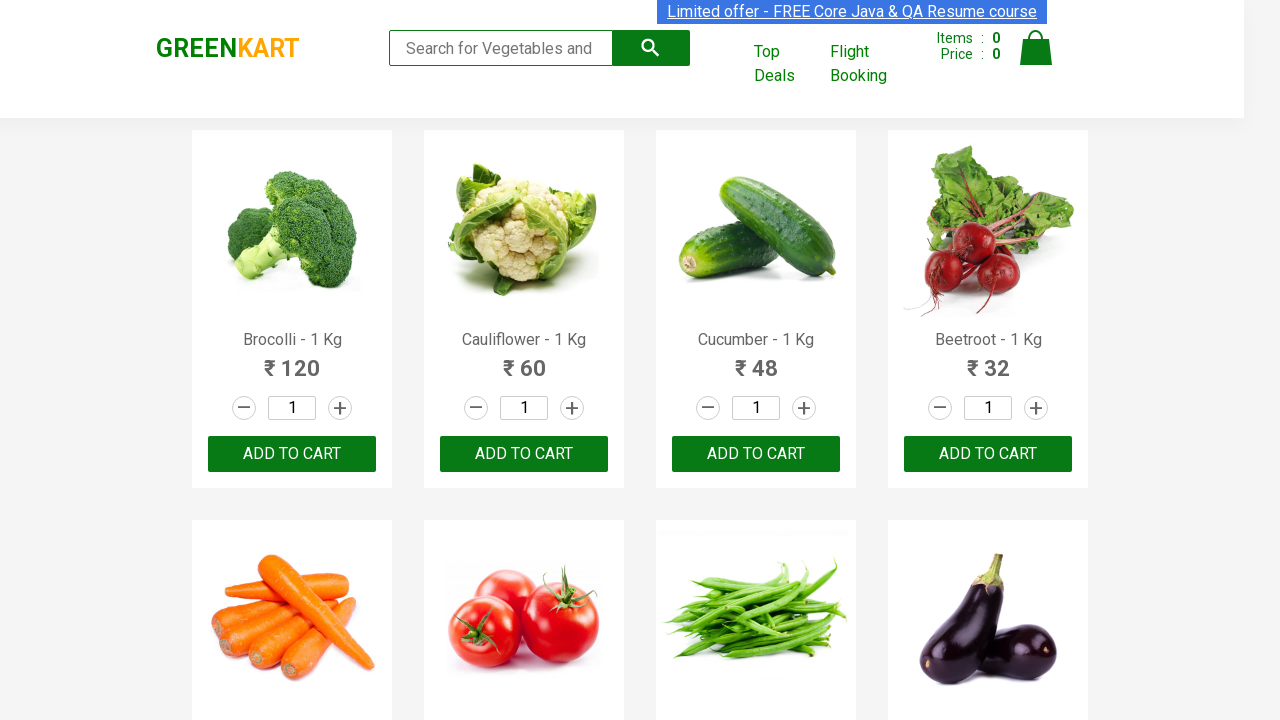

Clicked 'Add to cart' for Brocolli at (292, 454) on xpath=//div[@class='product-action']/button >> nth=0
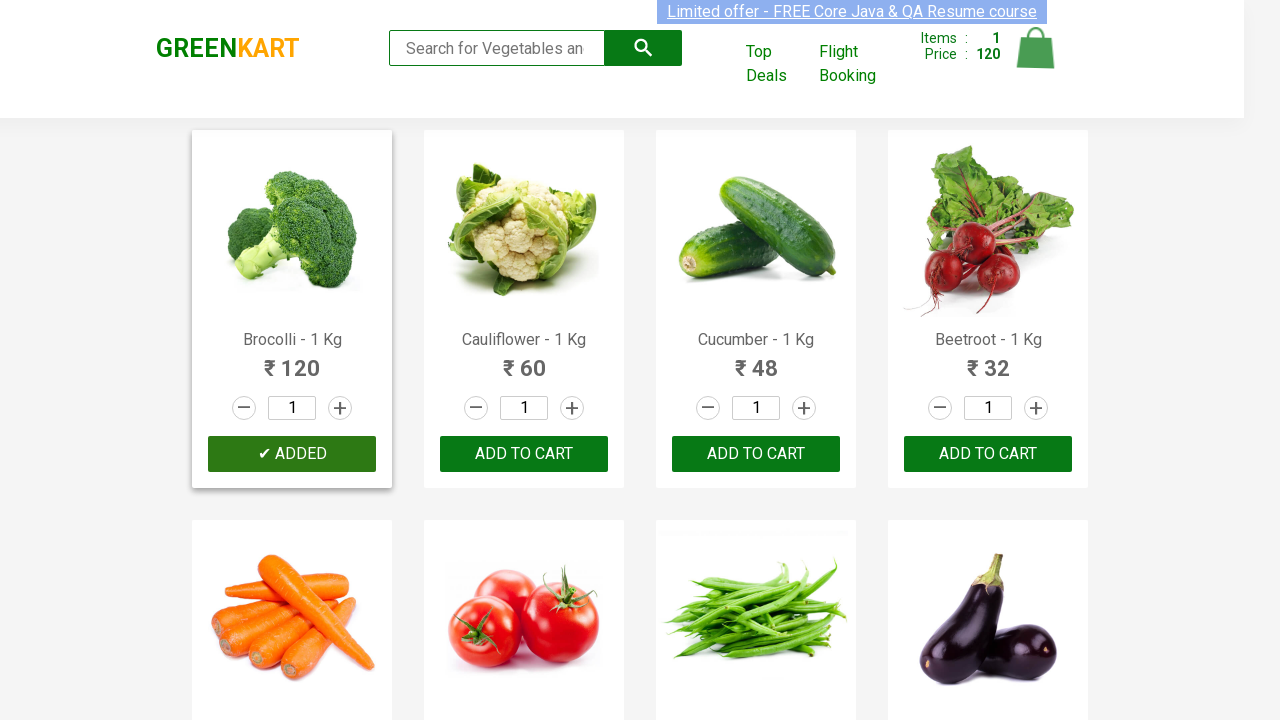

Clicked 'Add to cart' for Cucumber at (756, 454) on xpath=//div[@class='product-action']/button >> nth=2
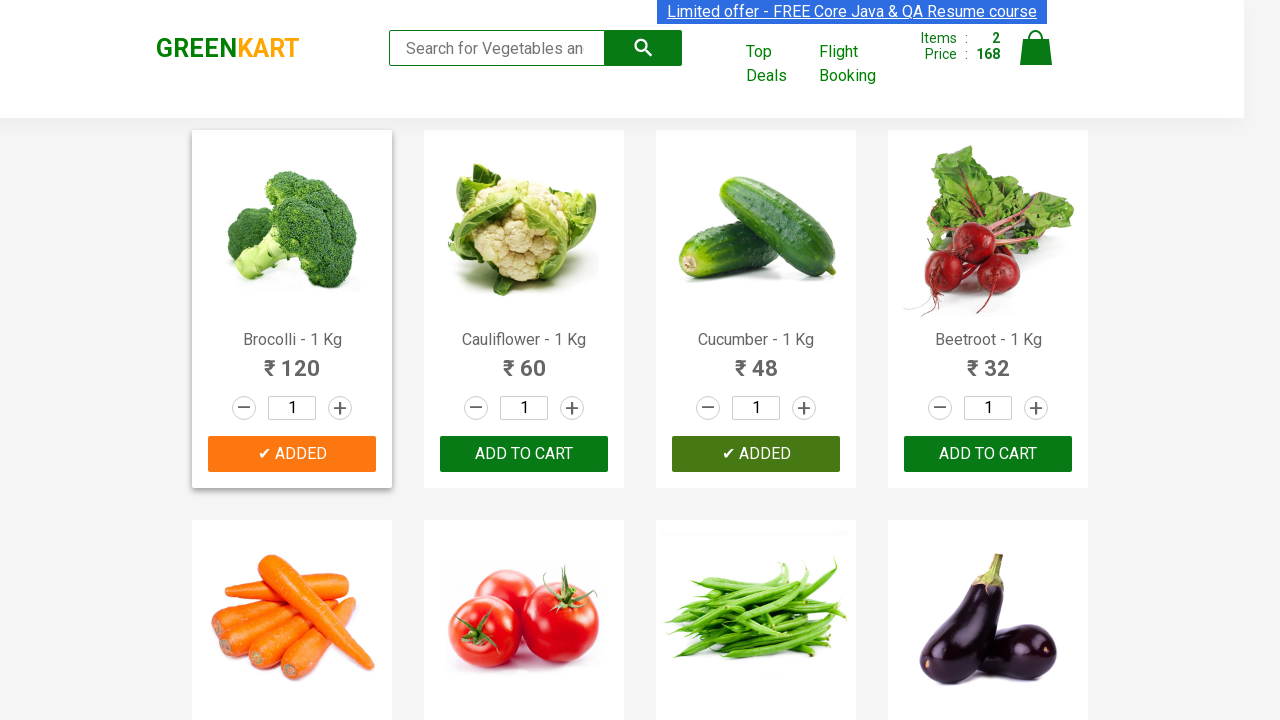

Clicked 'Add to cart' for Beetroot at (988, 454) on xpath=//div[@class='product-action']/button >> nth=3
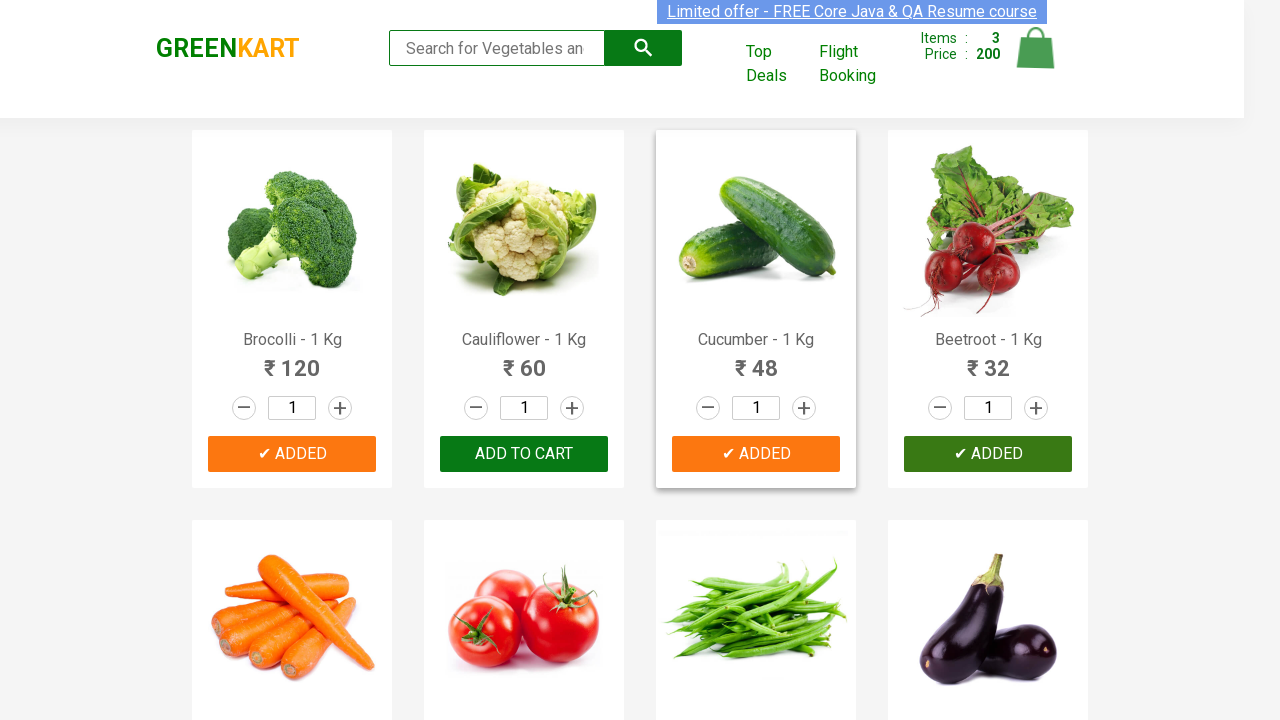

Clicked 'Add to cart' for Carrot at (292, 360) on xpath=//div[@class='product-action']/button >> nth=4
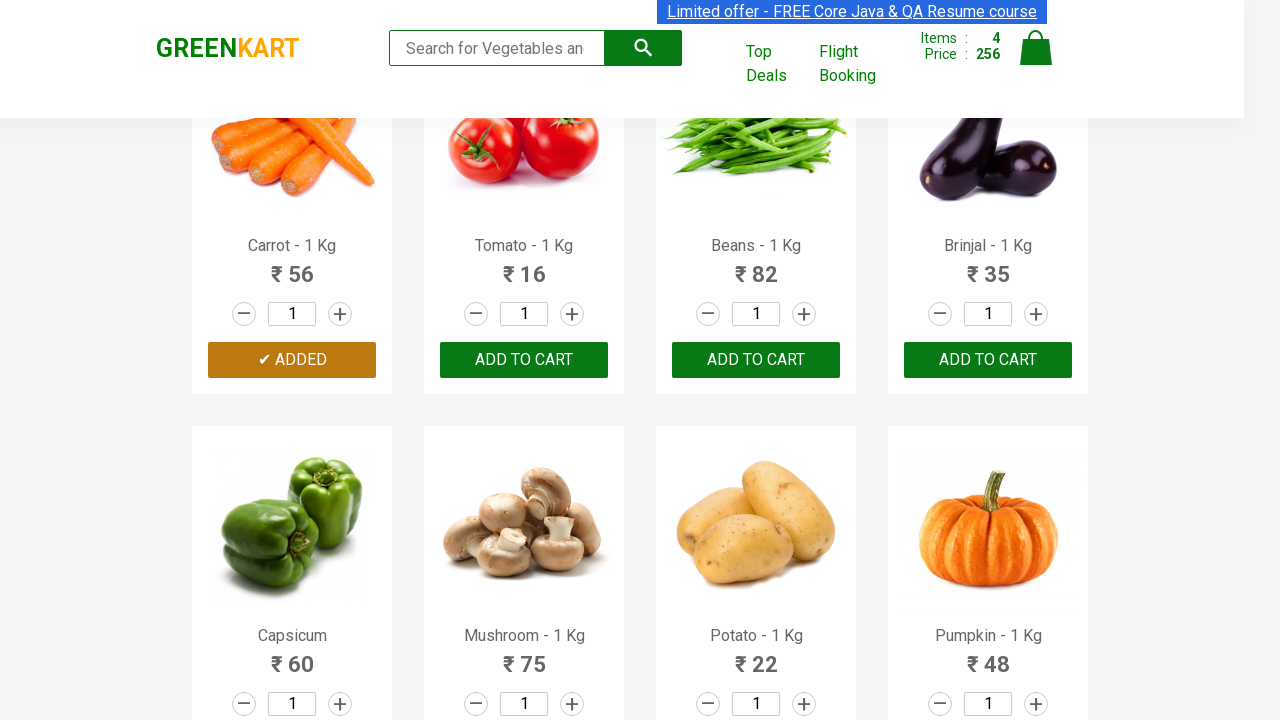

All 4 required items (Cucumber, Brocolli, Beetroot, Carrot) have been added to cart
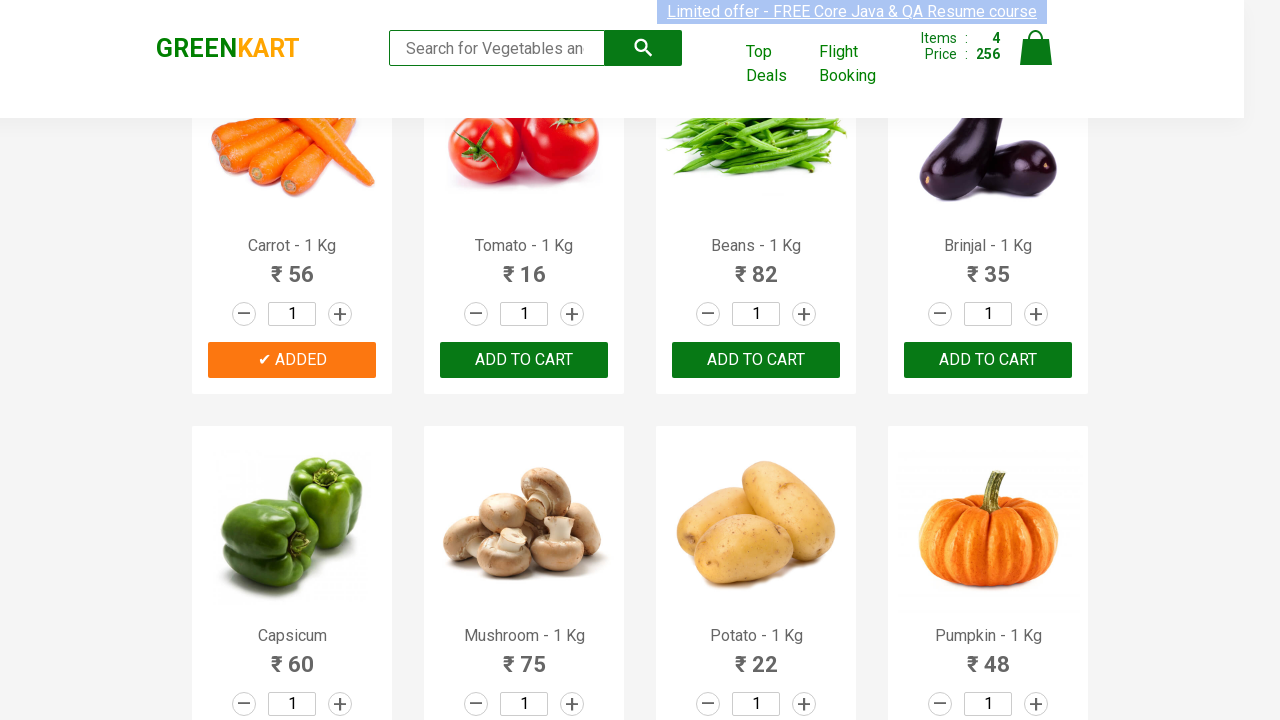

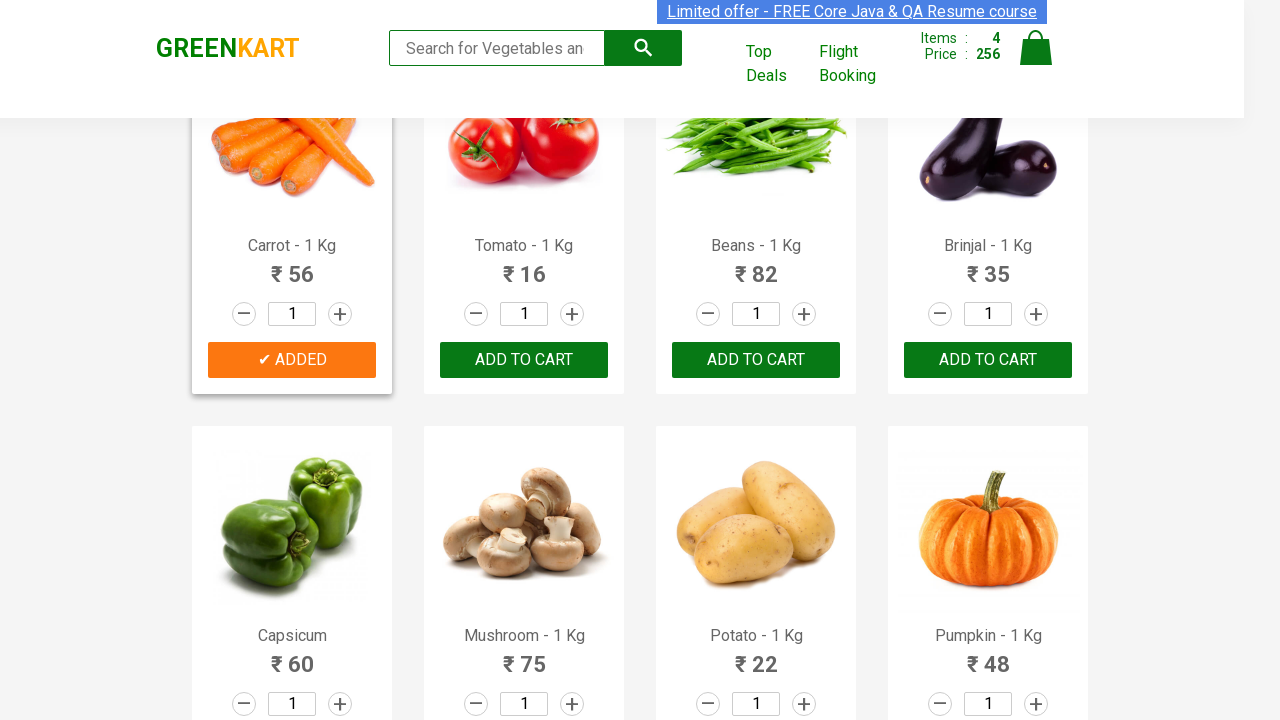